Tests that the input field clears after adding a todo item

Starting URL: https://demo.playwright.dev/todomvc

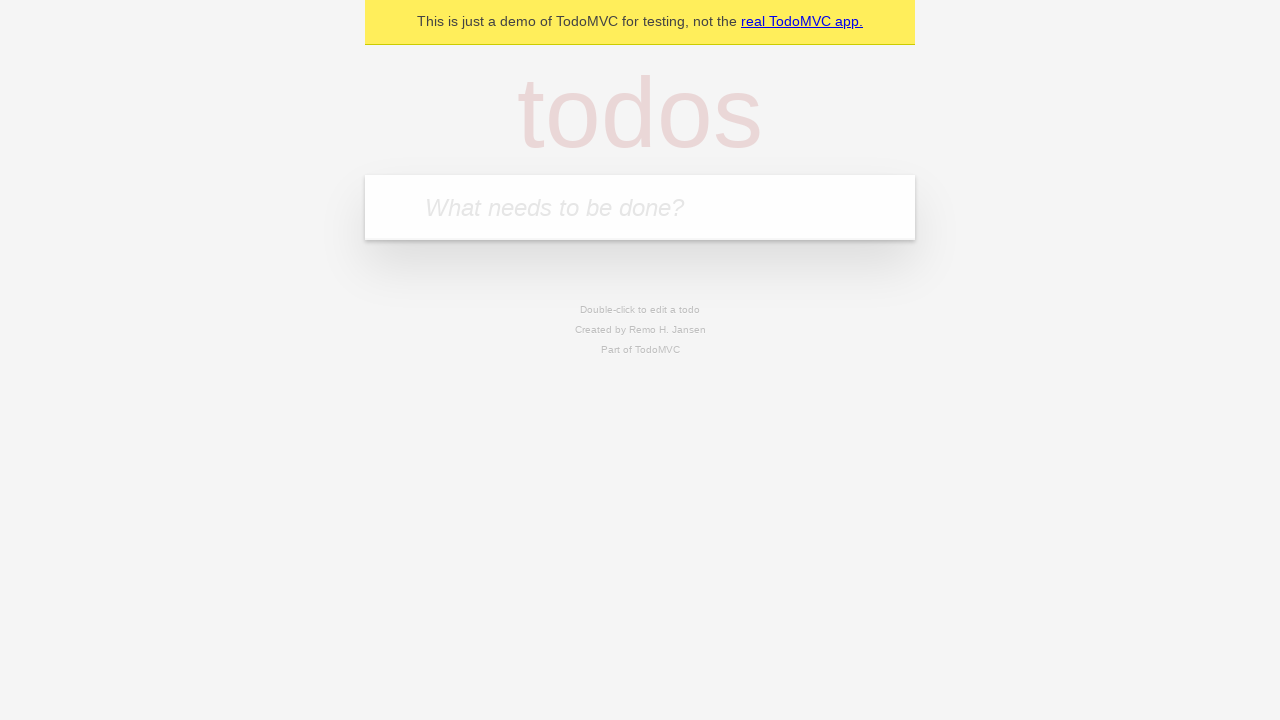

Filled input field with 'Book doctor appointment' on internal:attr=[placeholder="What needs to be done?"i]
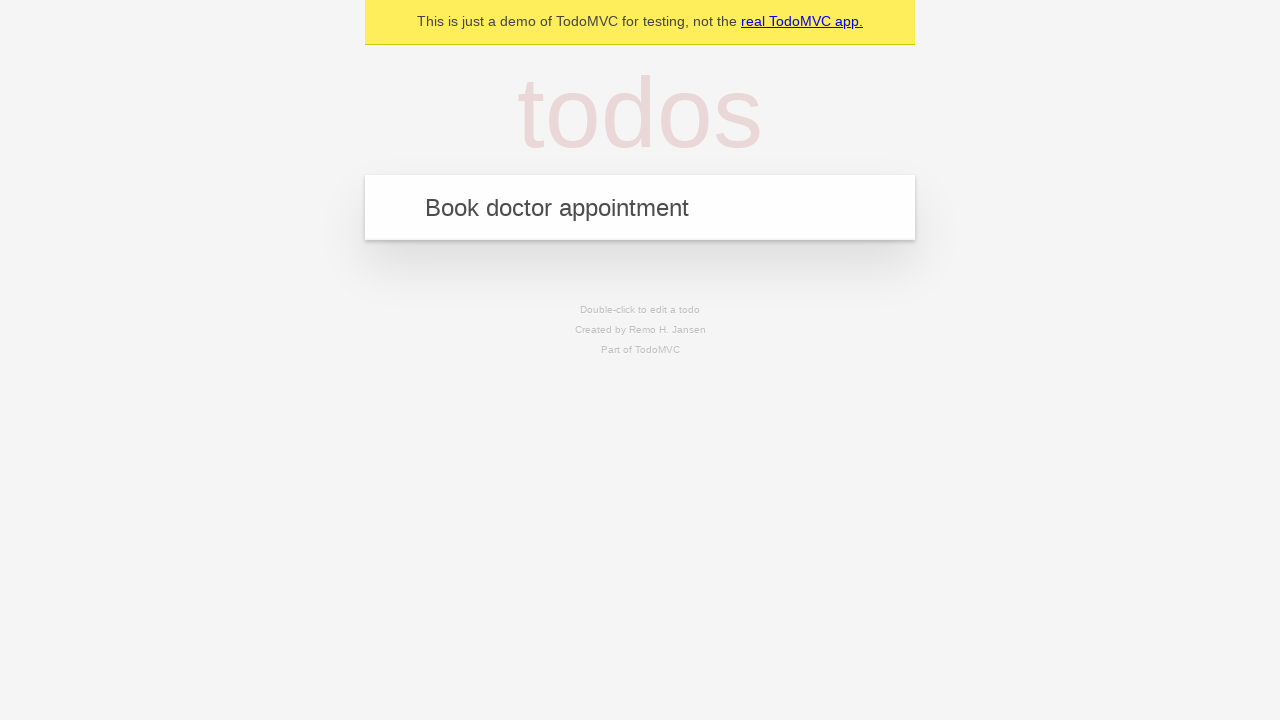

Pressed Enter to add the todo item on internal:attr=[placeholder="What needs to be done?"i]
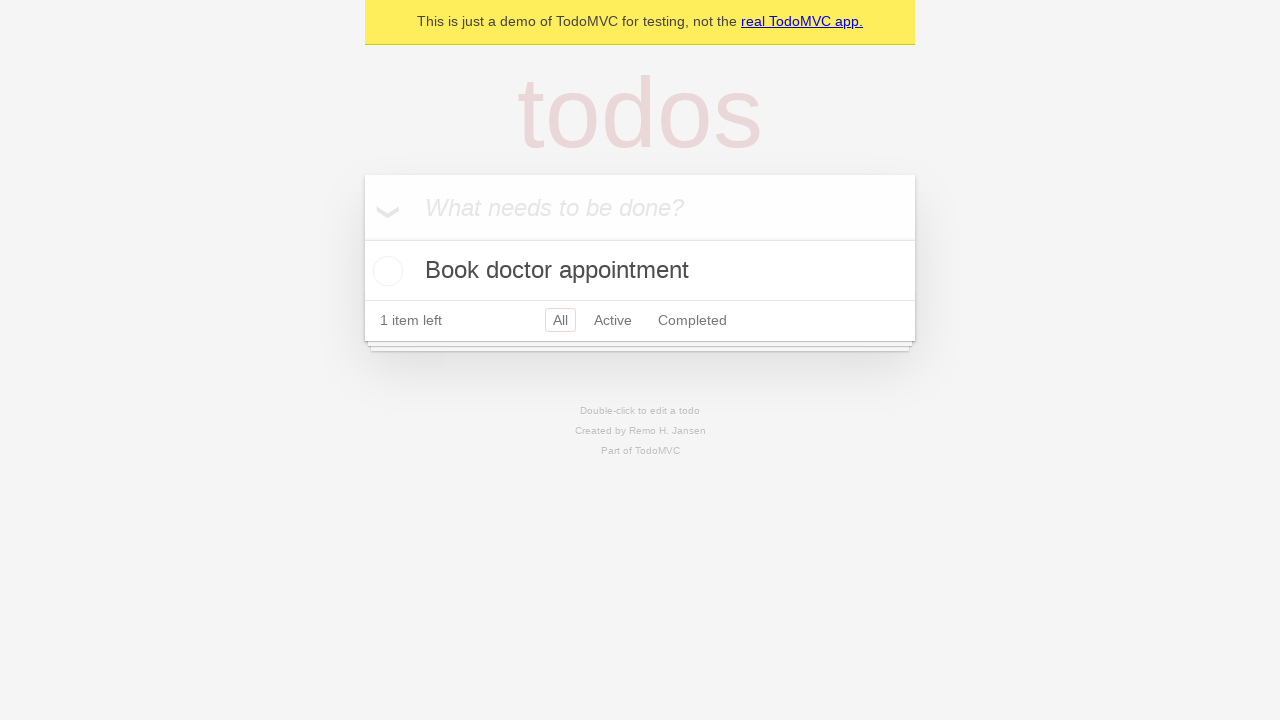

Todo item appeared in the list
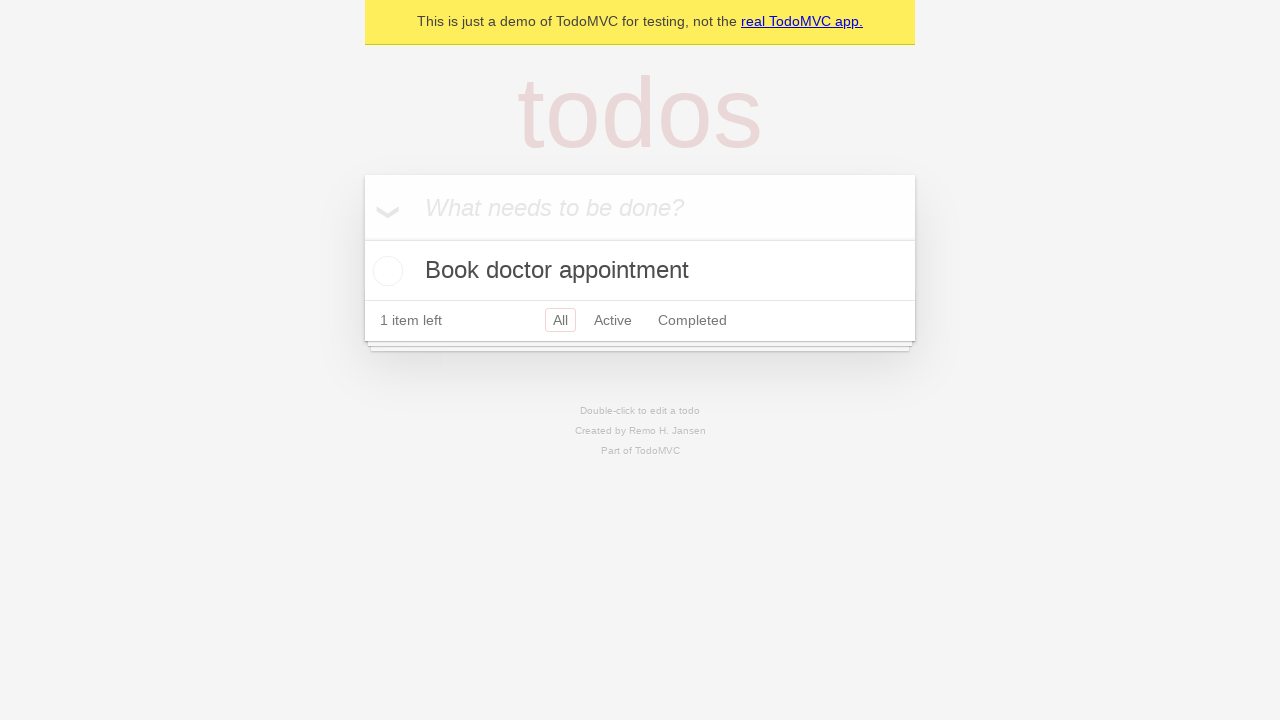

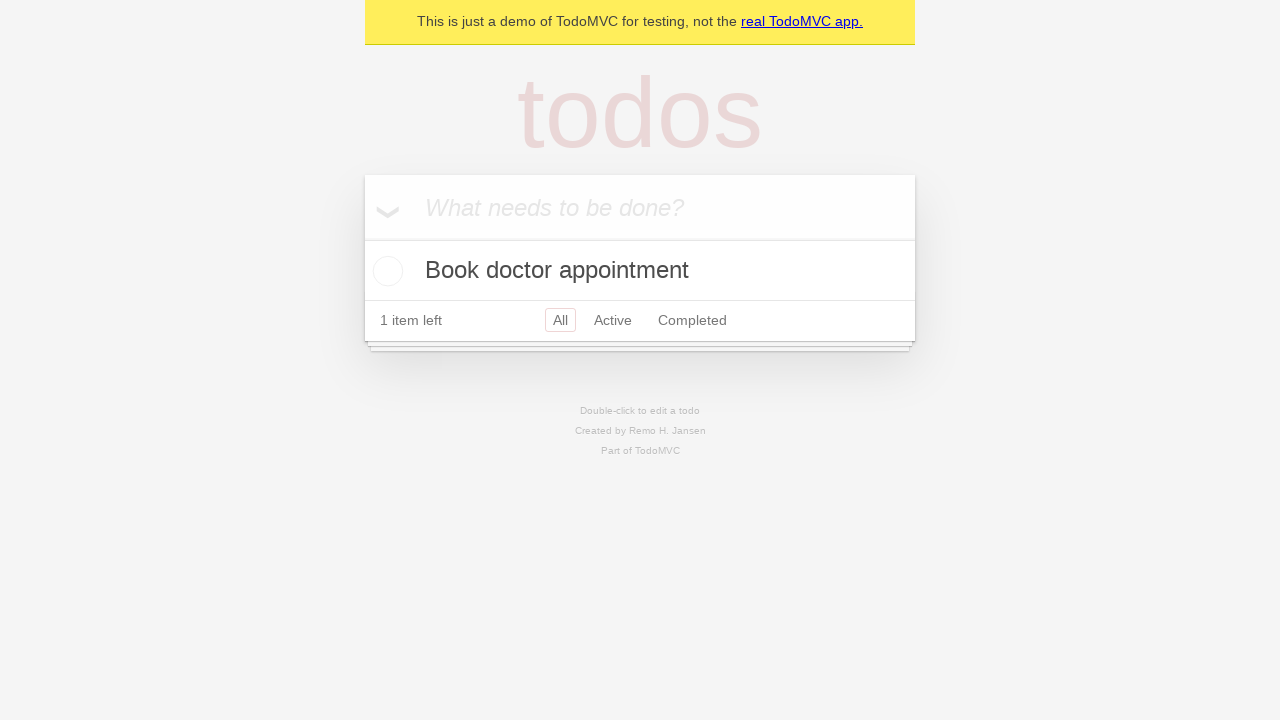